Verifies the registration form header text and first name input placeholder attribute

Starting URL: https://practice.cydeo.com/registration_form

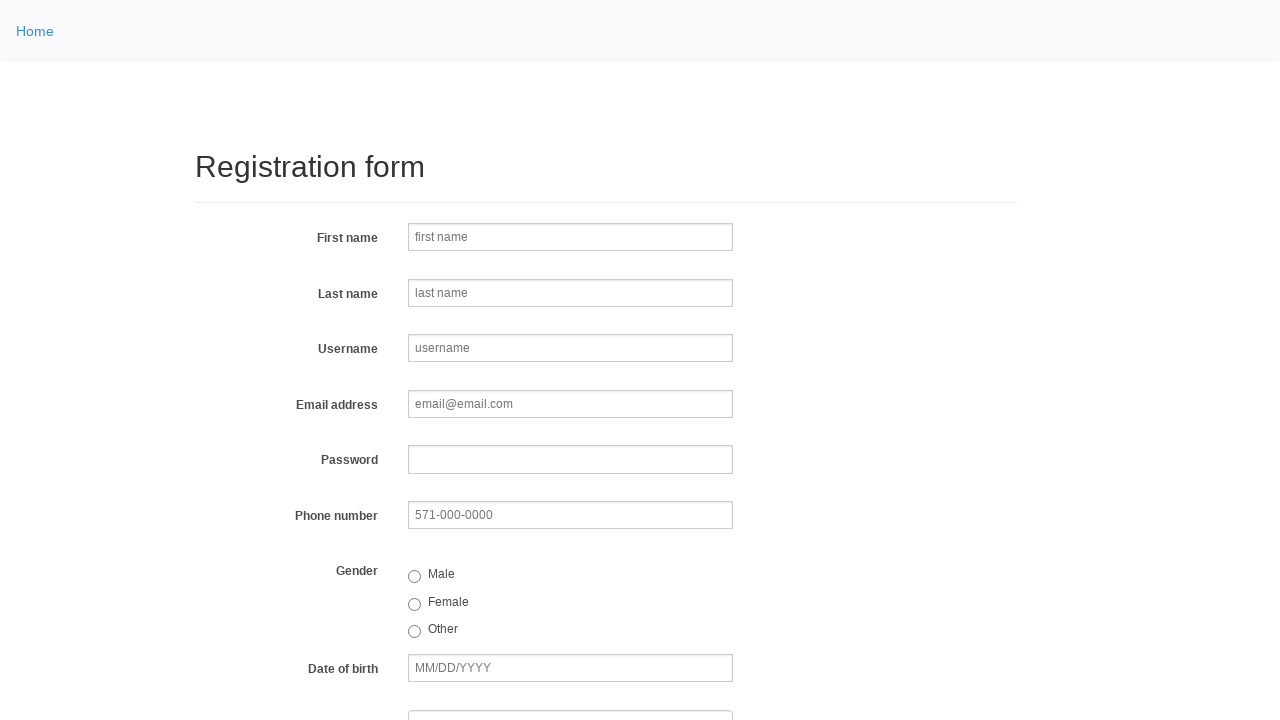

Navigated to registration form page
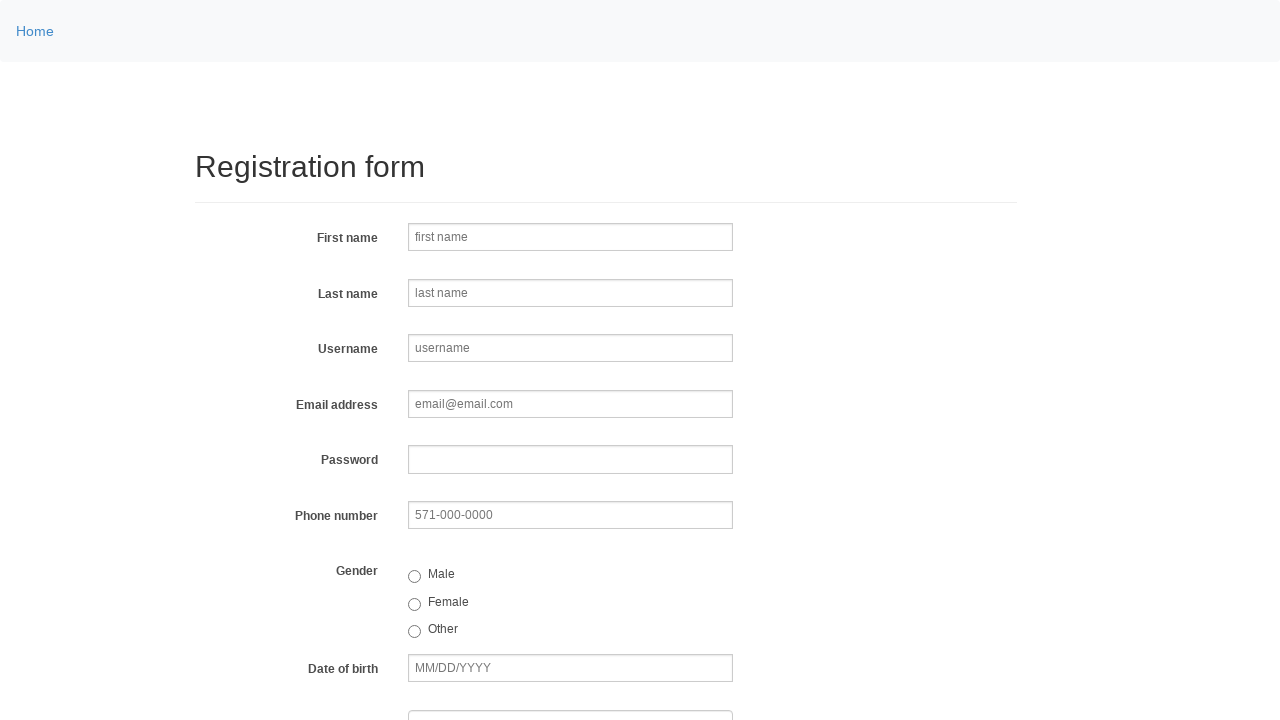

Located h2 header element
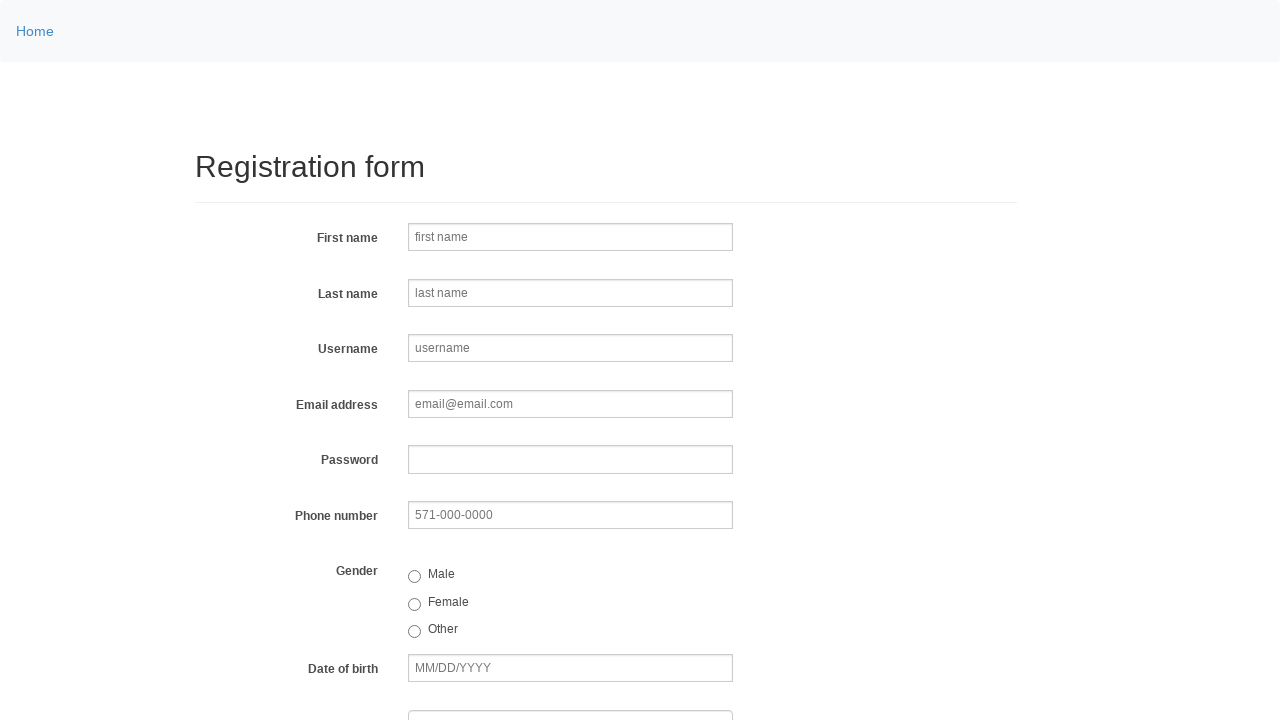

Retrieved header text content
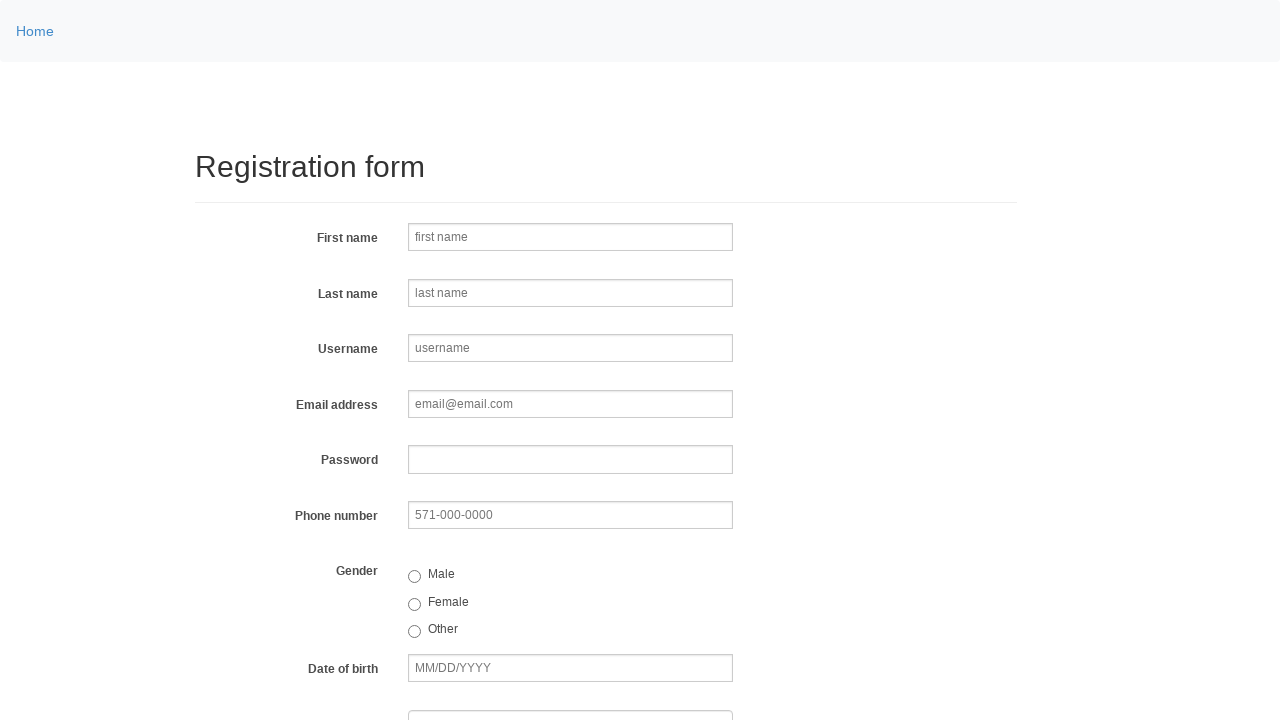

Verified header text is 'Registration form'
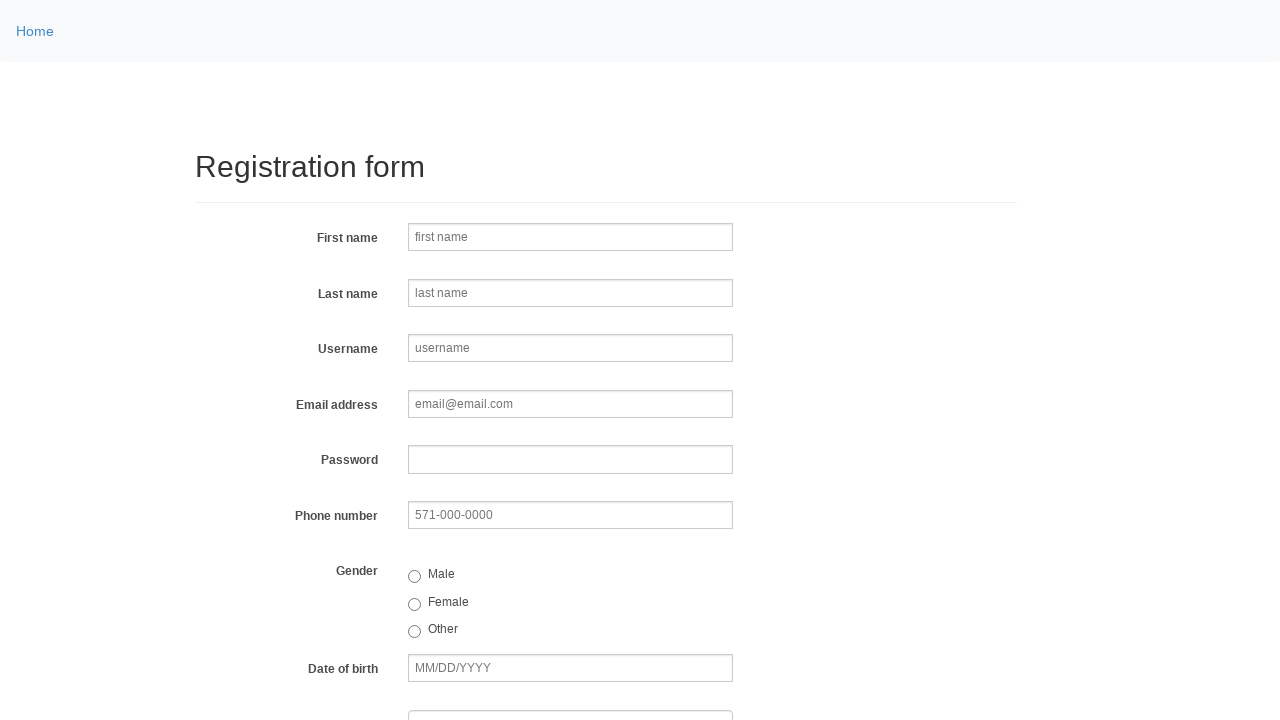

Located first name input field
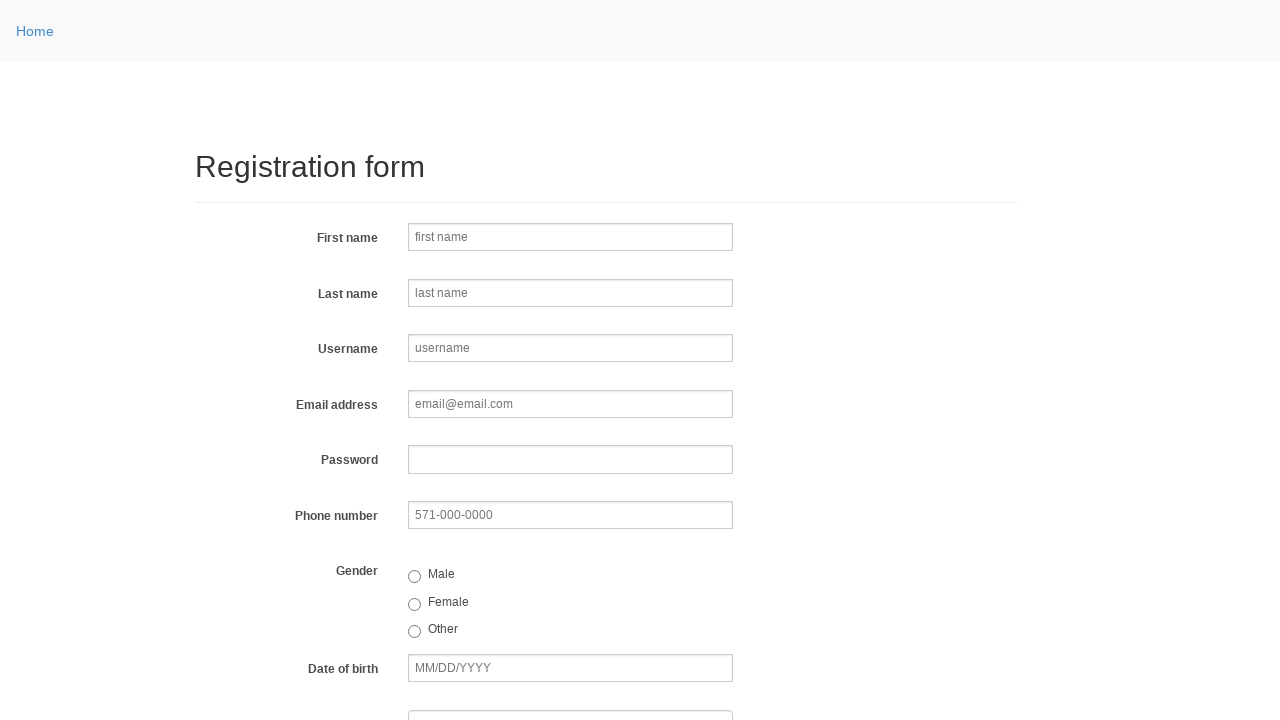

Retrieved placeholder attribute from first name input
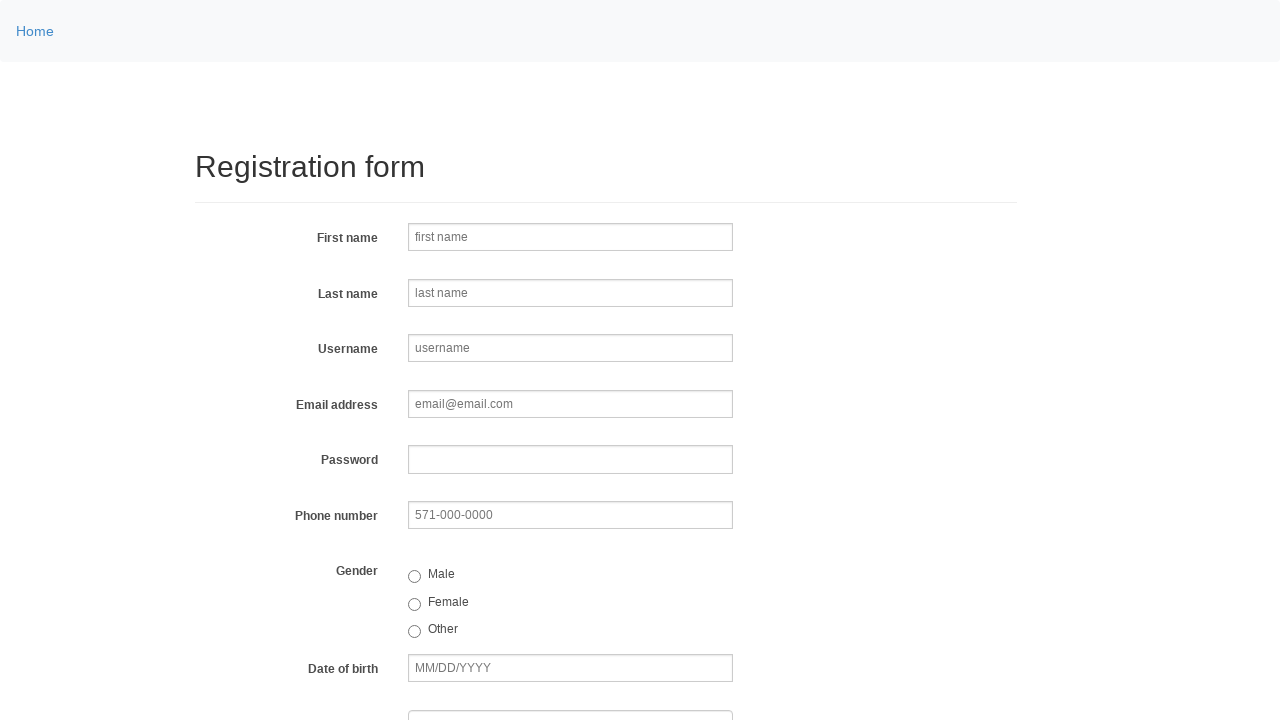

Verified first name input placeholder is 'first name'
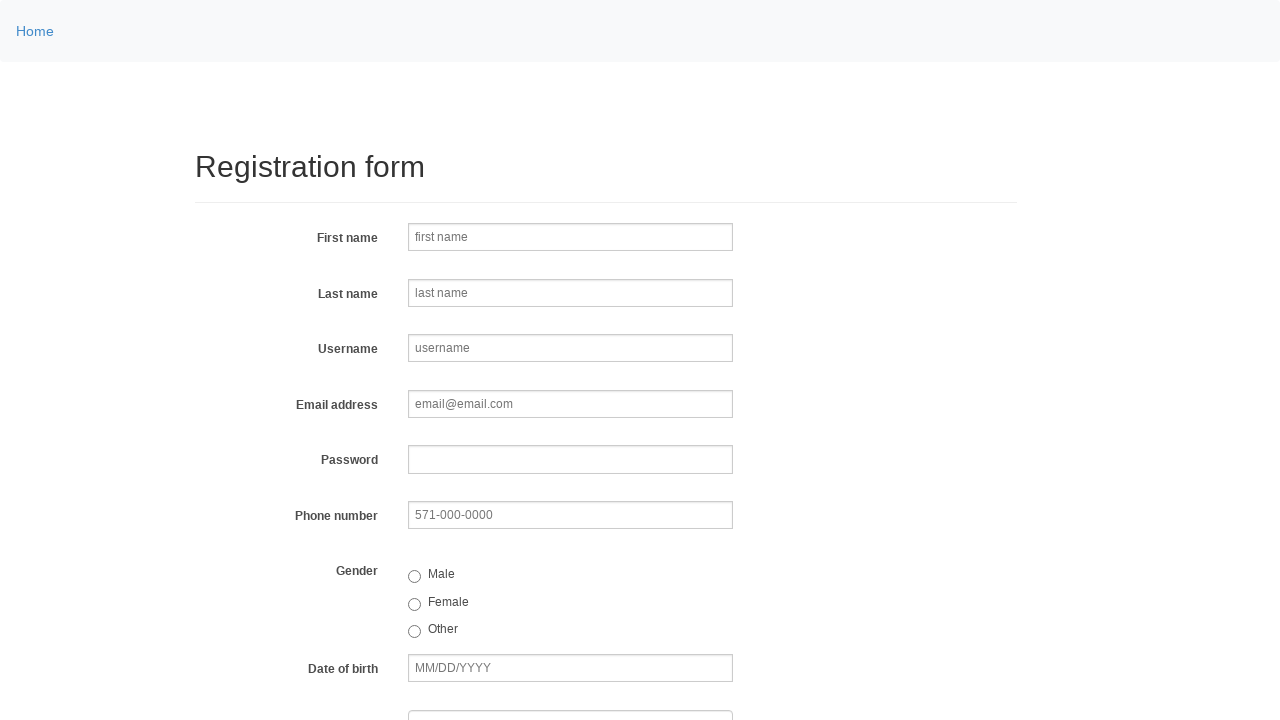

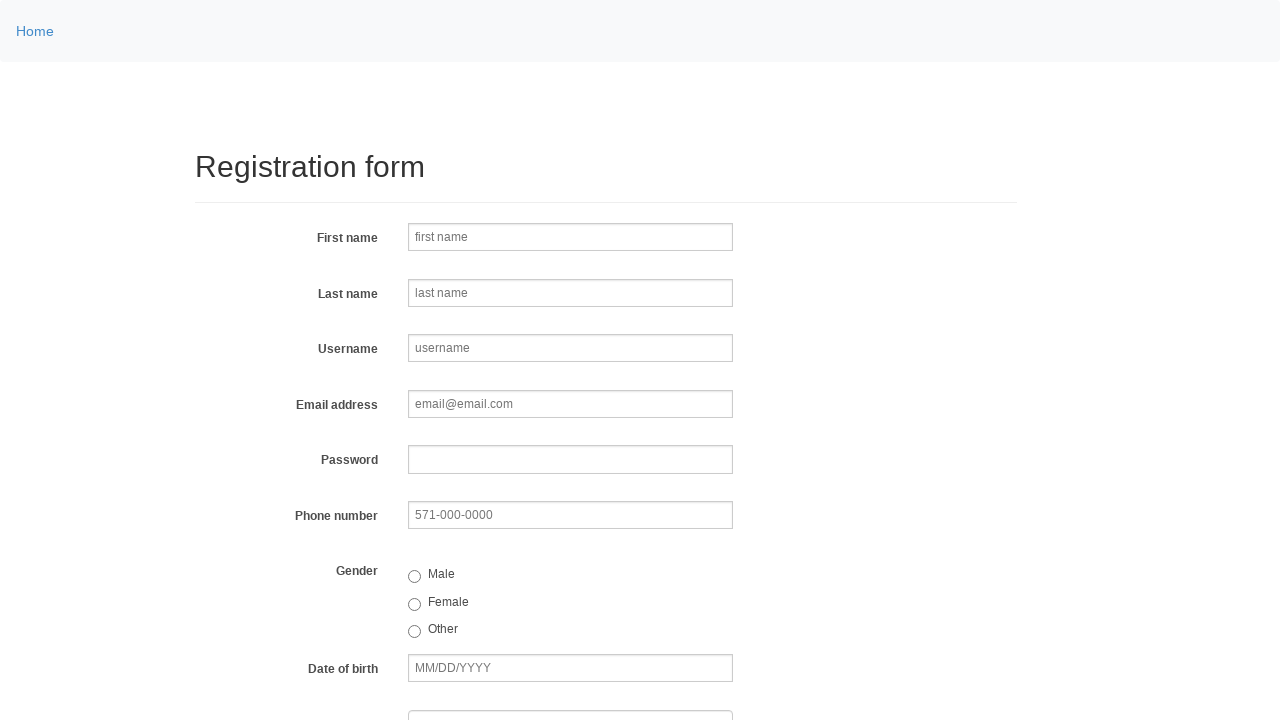